Tests dropdown functionality by selecting options from a currency dropdown using different selection methods (by index, by visible text, and by value)

Starting URL: https://rahulshettyacademy.com/dropdownsPractise/

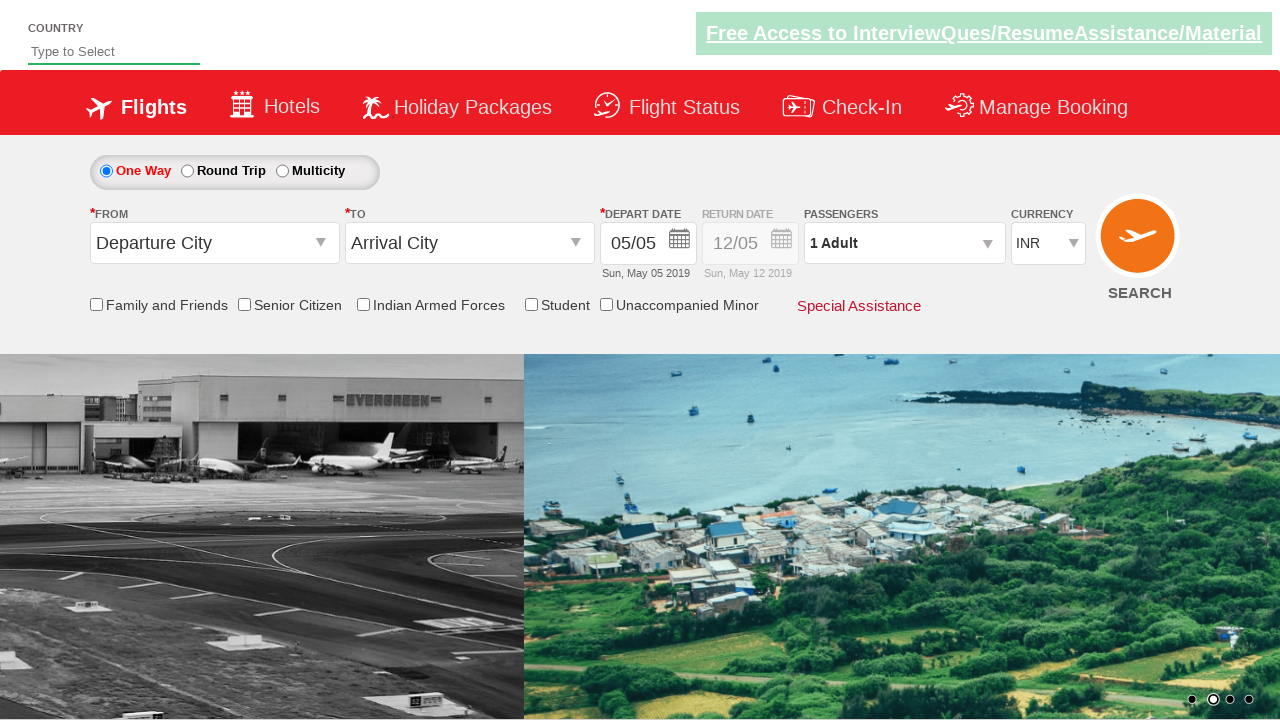

Selected currency dropdown option by index 3 (4th option) on #ctl00_mainContent_DropDownListCurrency
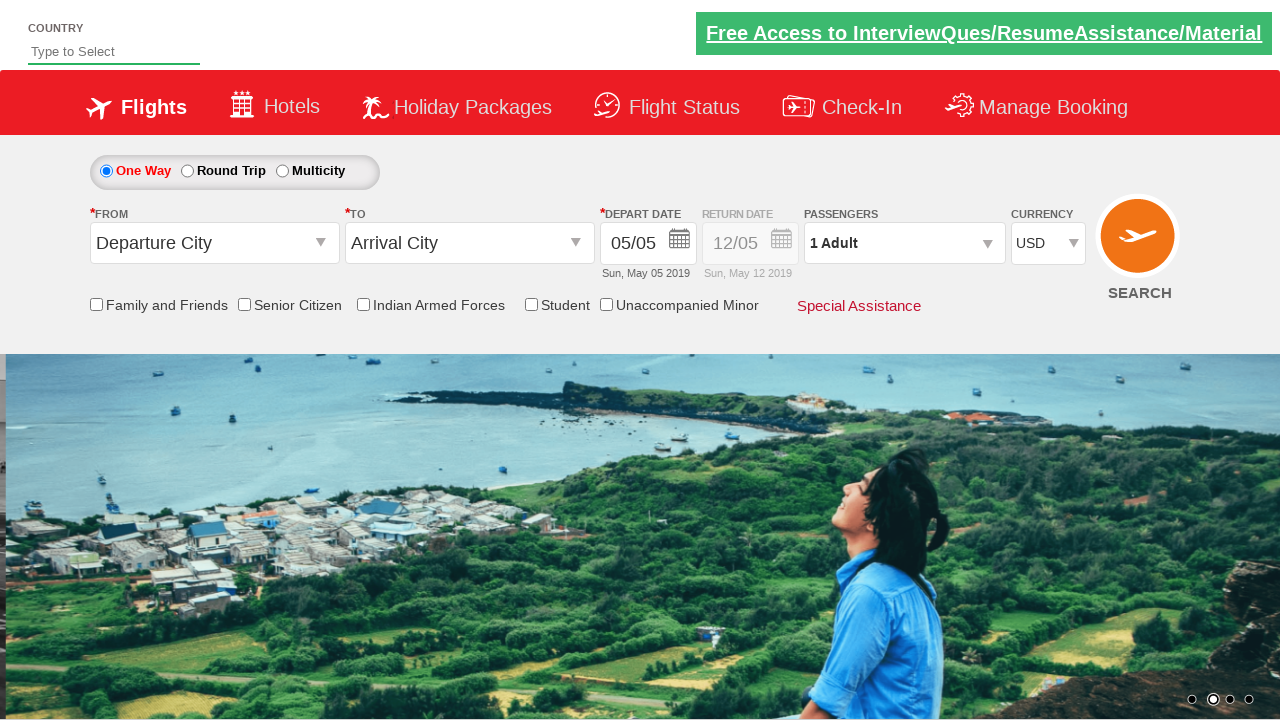

Selected currency dropdown option by visible text 'INR' on #ctl00_mainContent_DropDownListCurrency
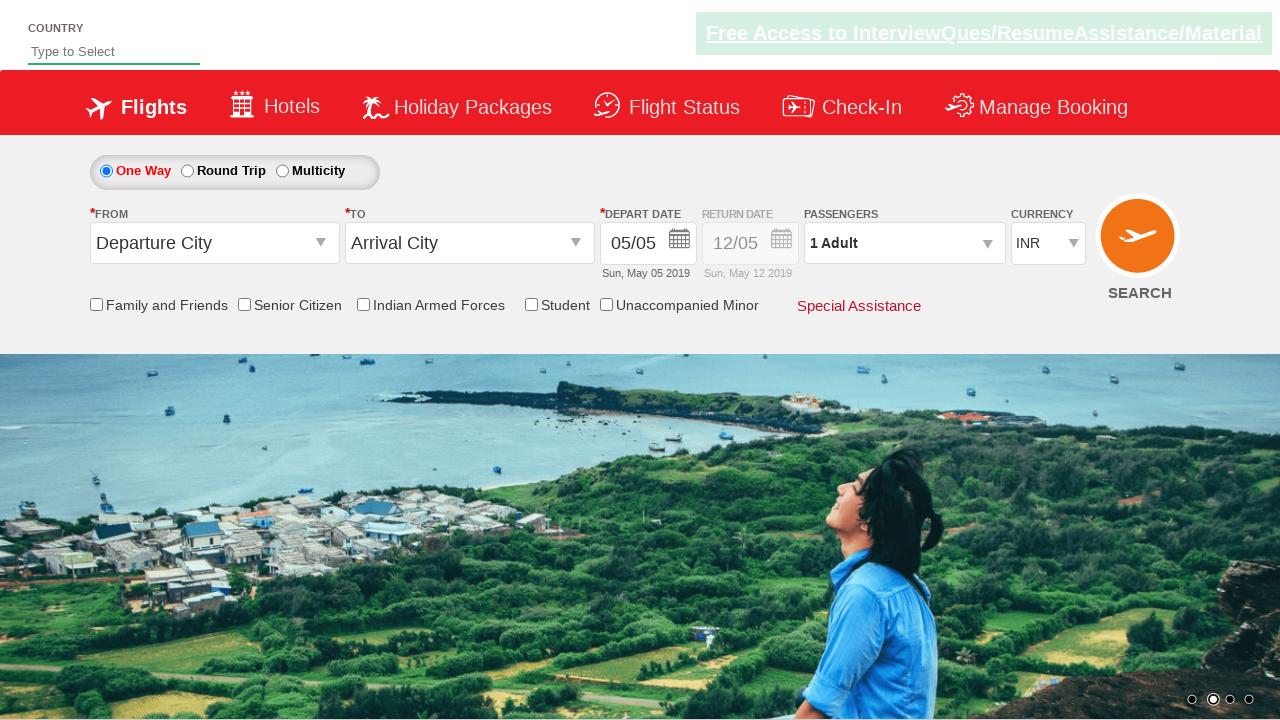

Selected currency dropdown option by value 'AED' on #ctl00_mainContent_DropDownListCurrency
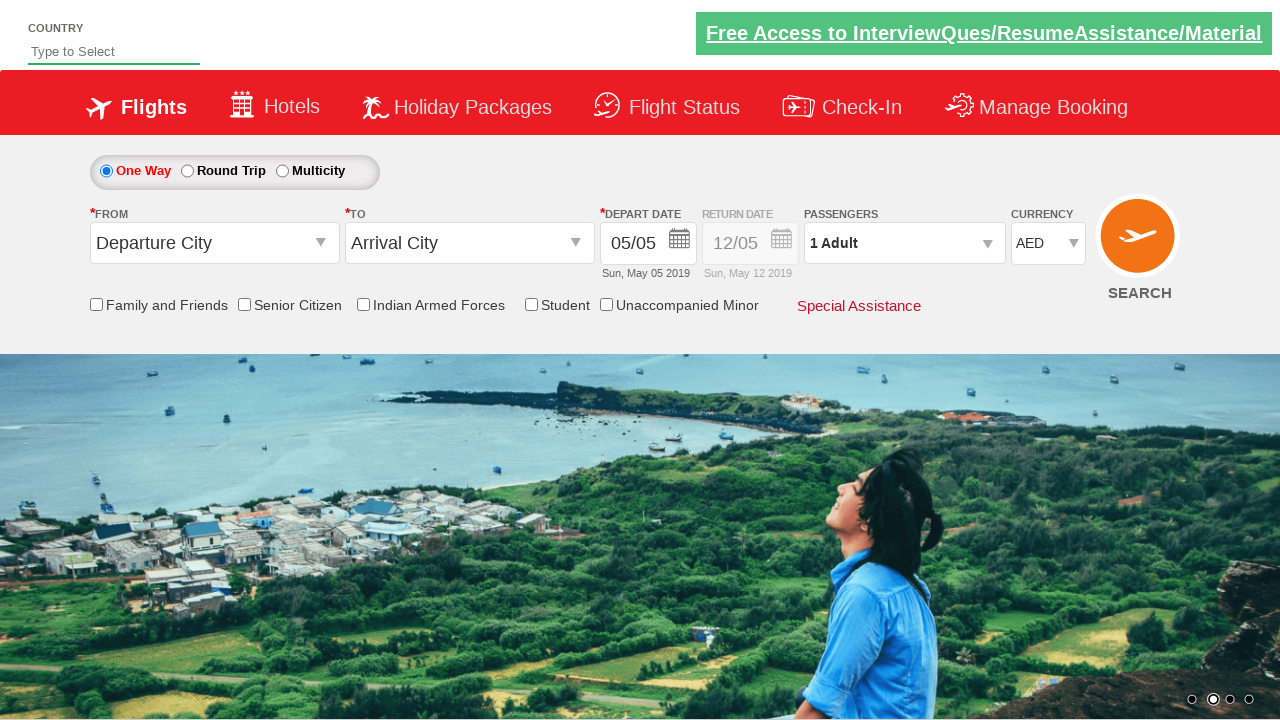

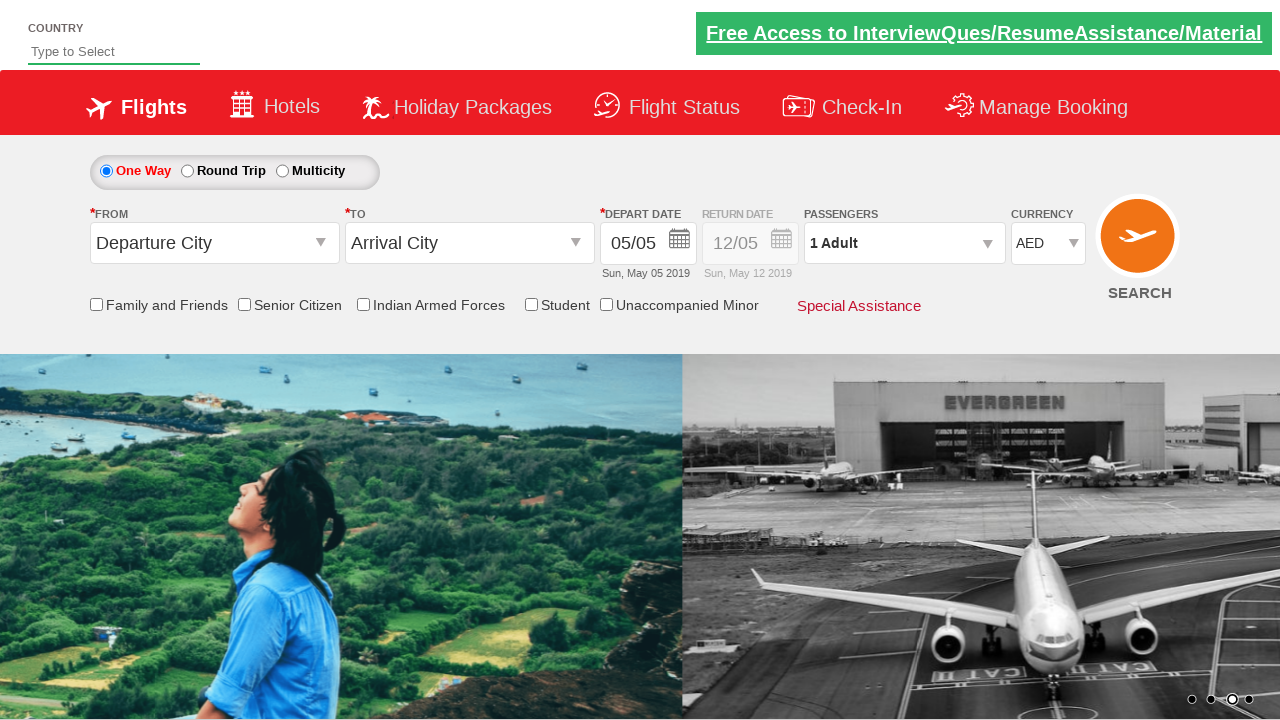